Navigates to Pro Kabaddi League standings page and verifies that team standings information is displayed for a specific team

Starting URL: https://www.prokabaddi.com/standings

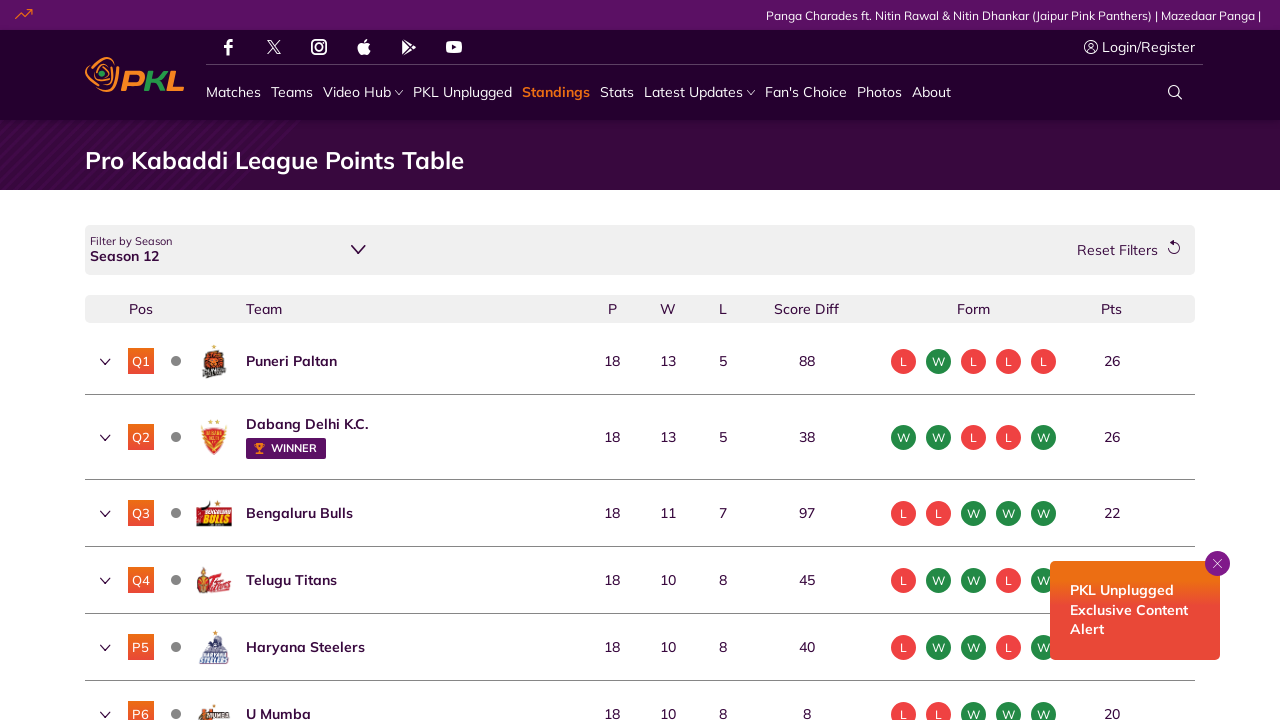

Waited for standings table to load and Patna Pirates team name to appear
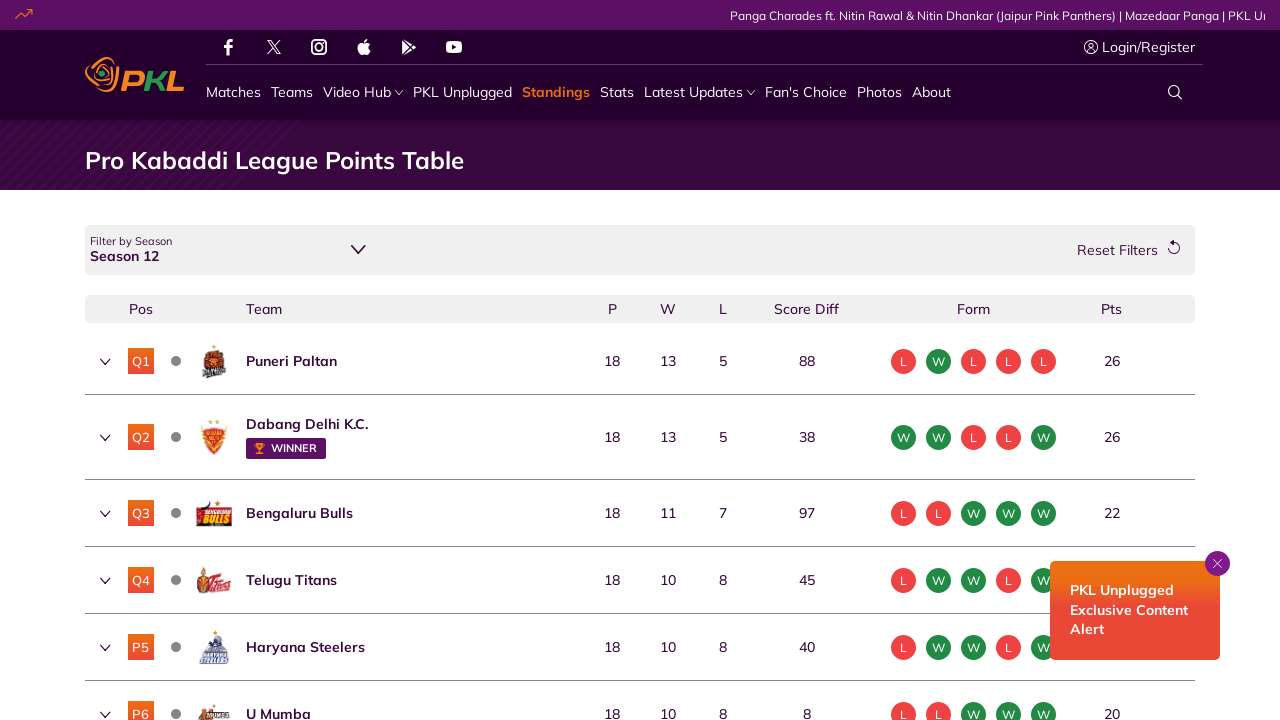

Verified that Patna Pirates team row and statistics are visible on standings page
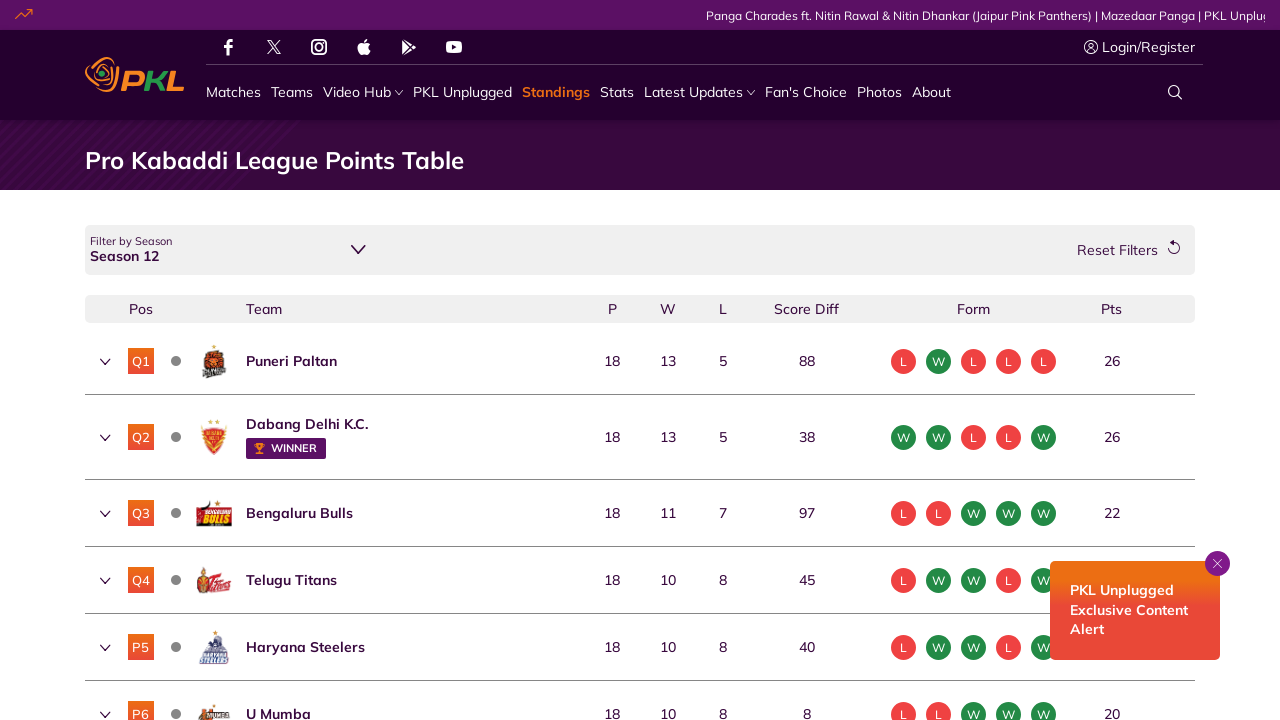

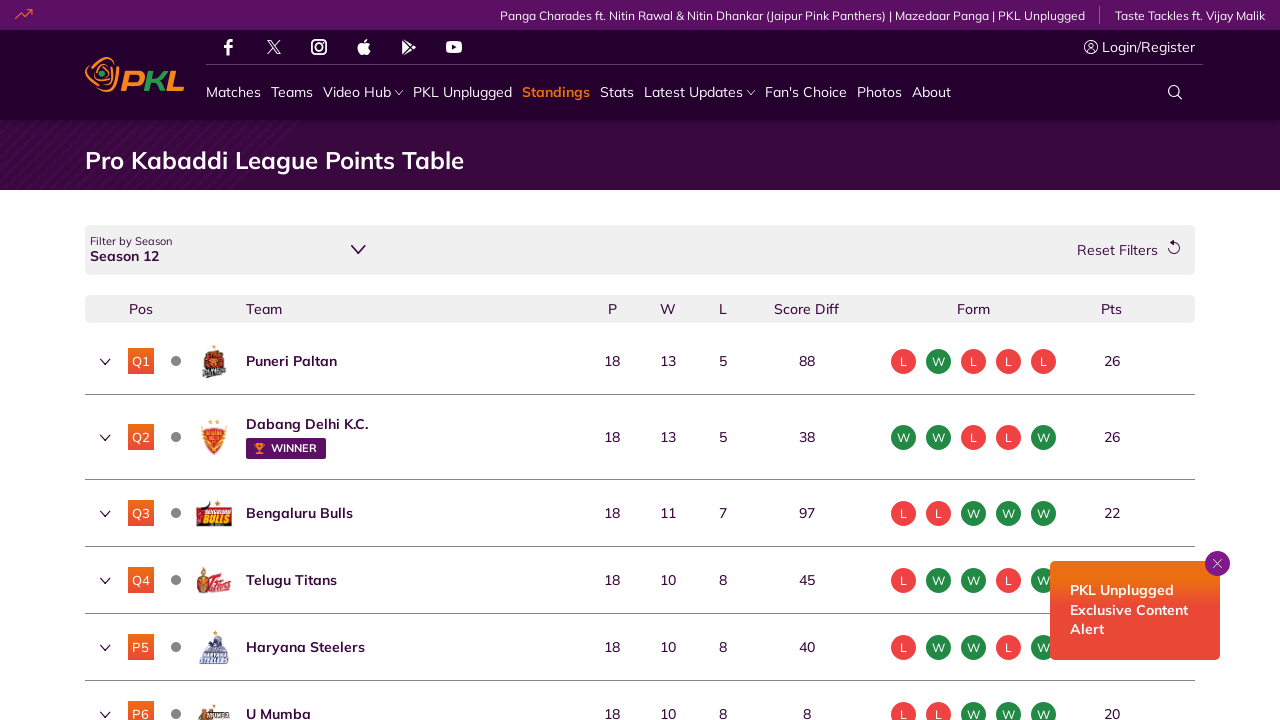